Clicks the simple elements link and verifies that the link success message is displayed

Starting URL: https://ultimateqa.com/simple-html-elements-for-automation/

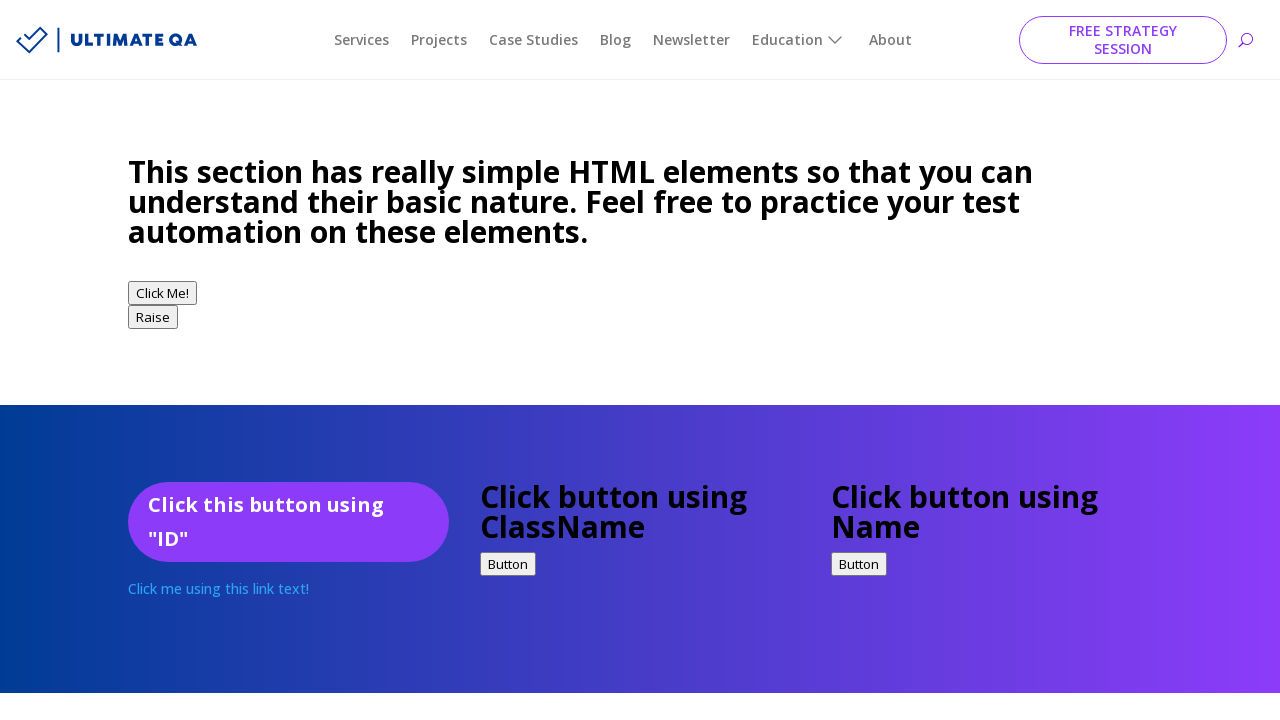

Clicked the simple elements link with ID simpleElementsLink at (169, 361) on #simpleElementsLink
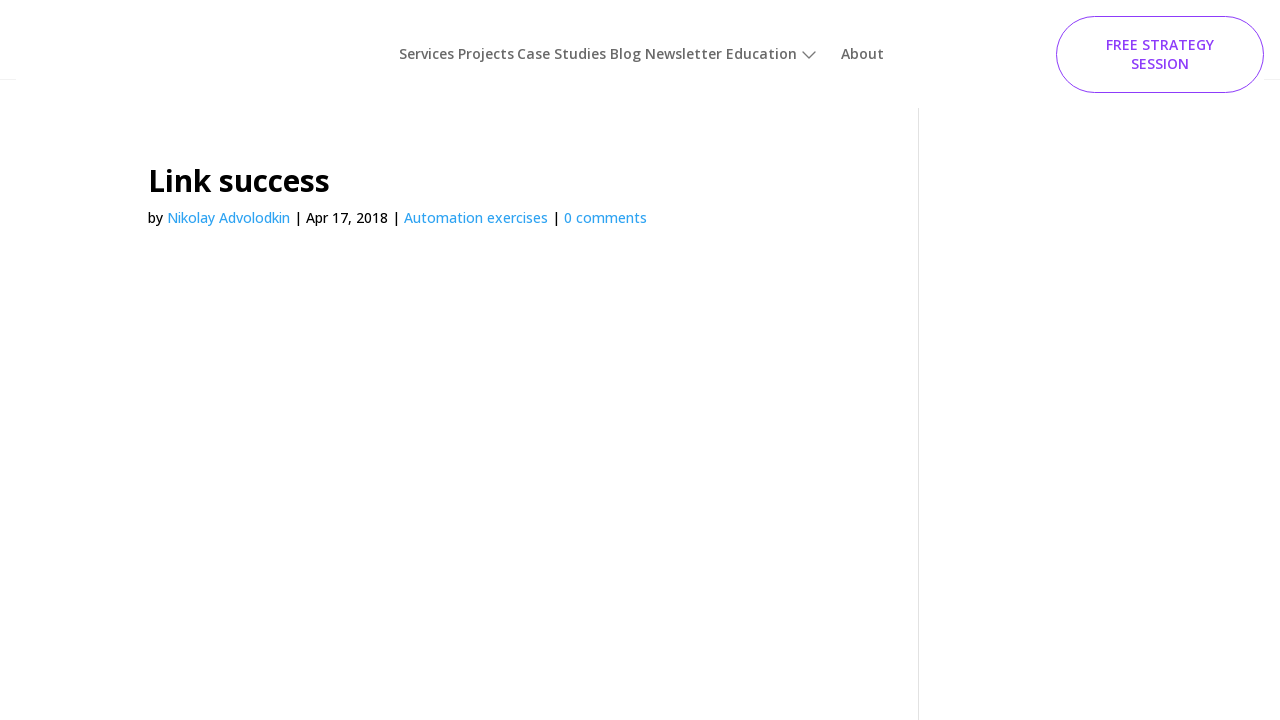

Waited for the link success message h1 element to load
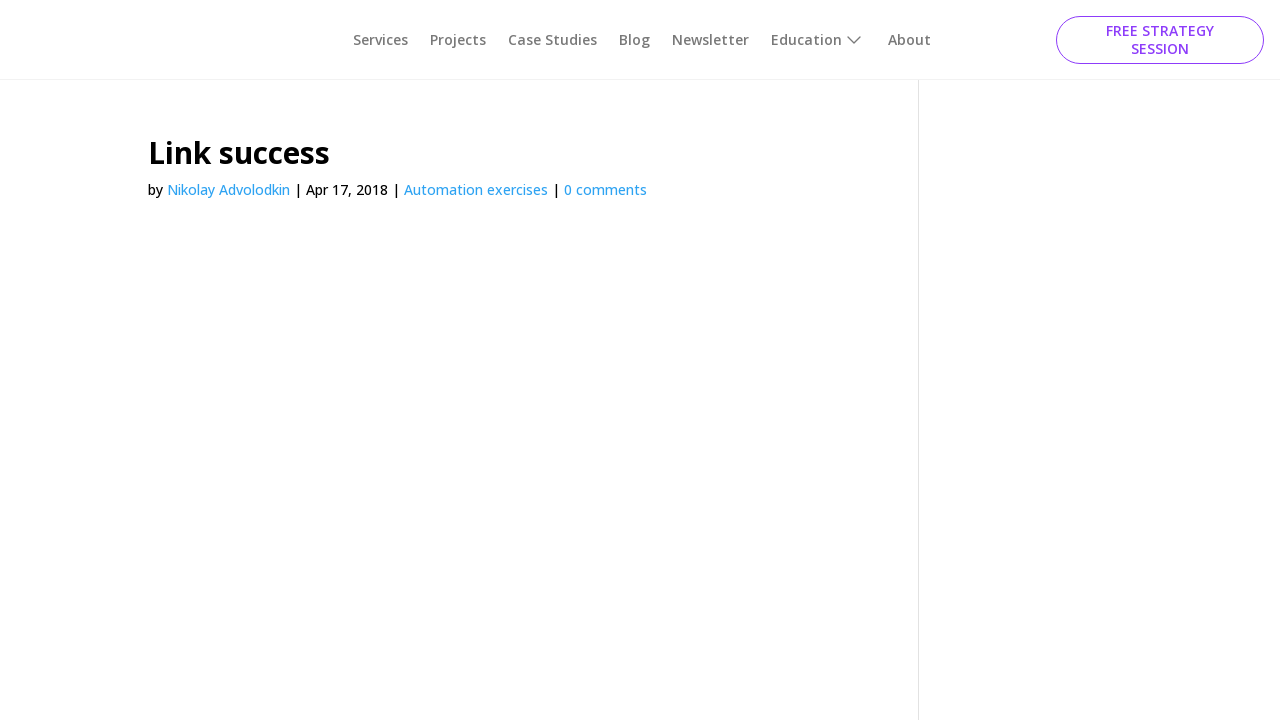

Verified that the link success message is displayed with correct text 'Link success'
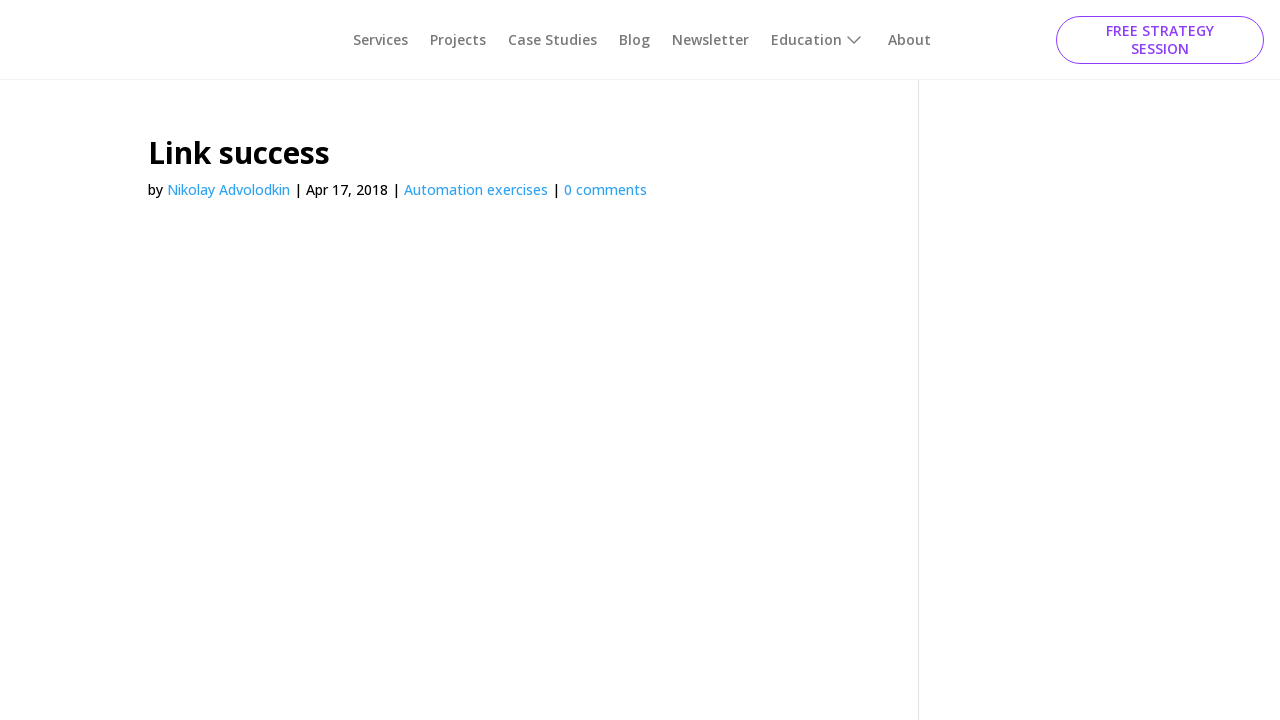

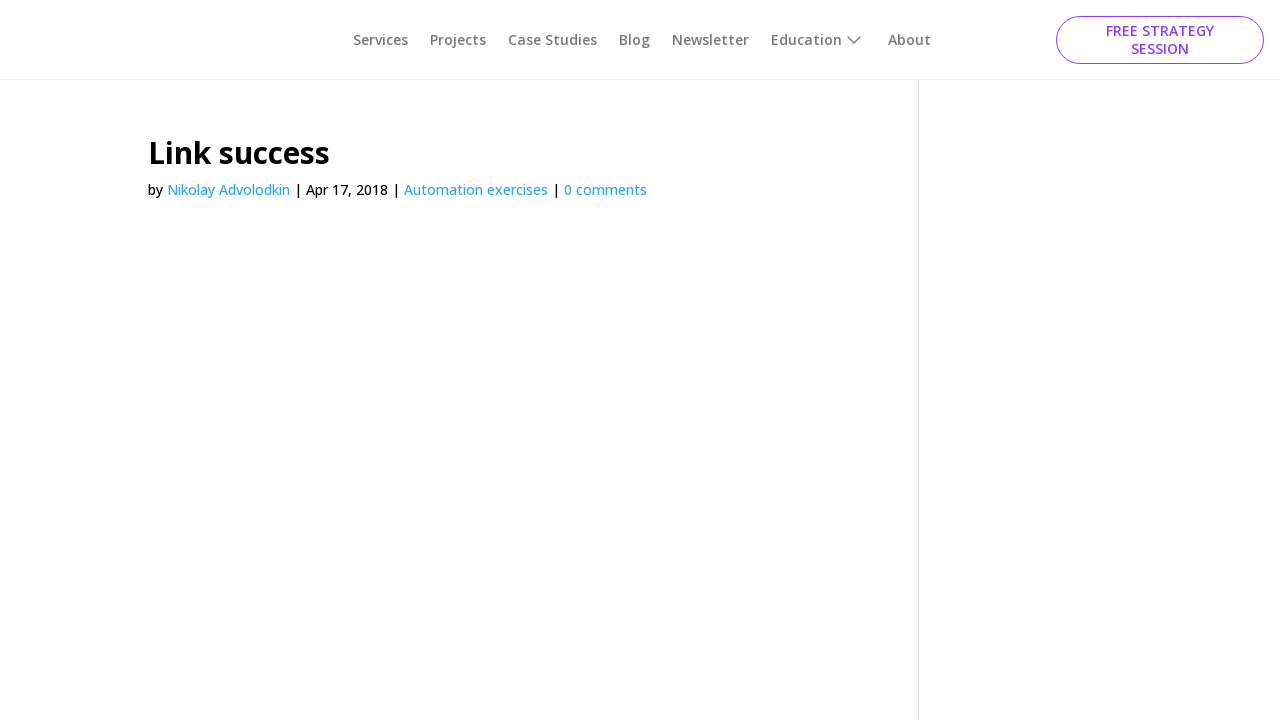